Tests that todo items with special symbols can be added to the list.

Starting URL: https://todomvc.com/examples/react/dist/

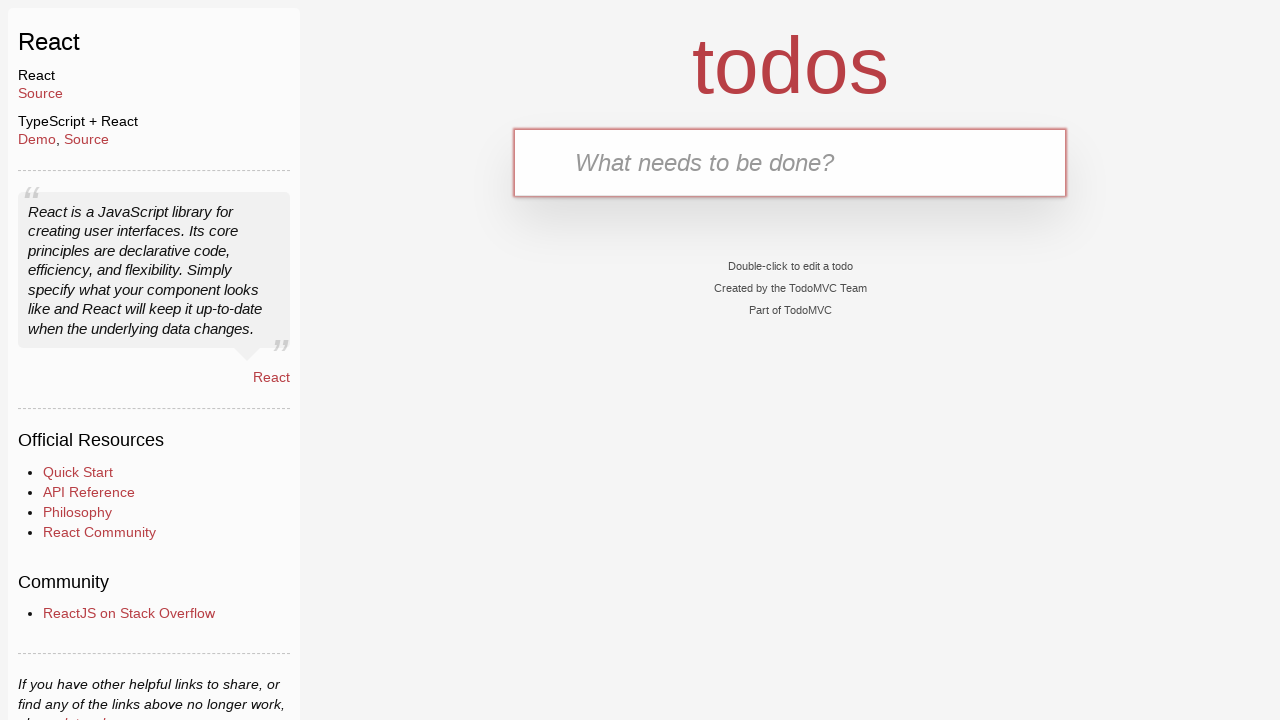

Filled todo input field with special symbols '!@£$' on .new-todo
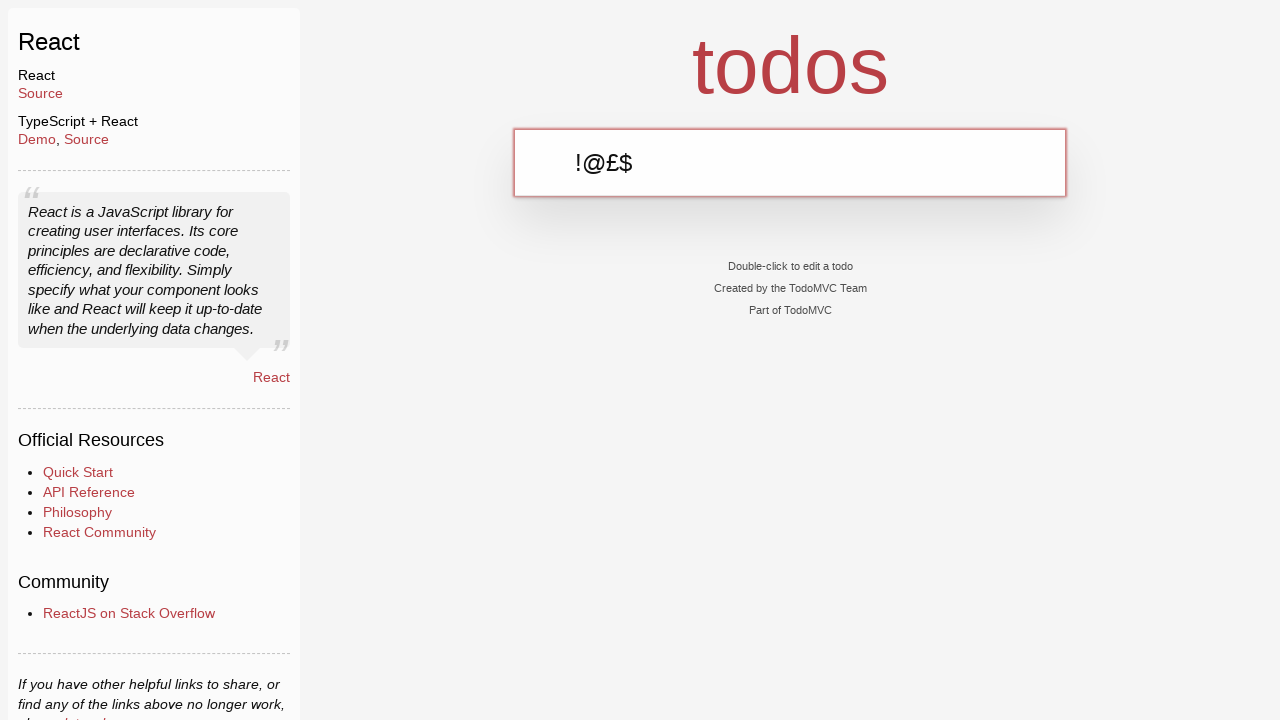

Pressed Enter to add todo item with special symbols on .new-todo
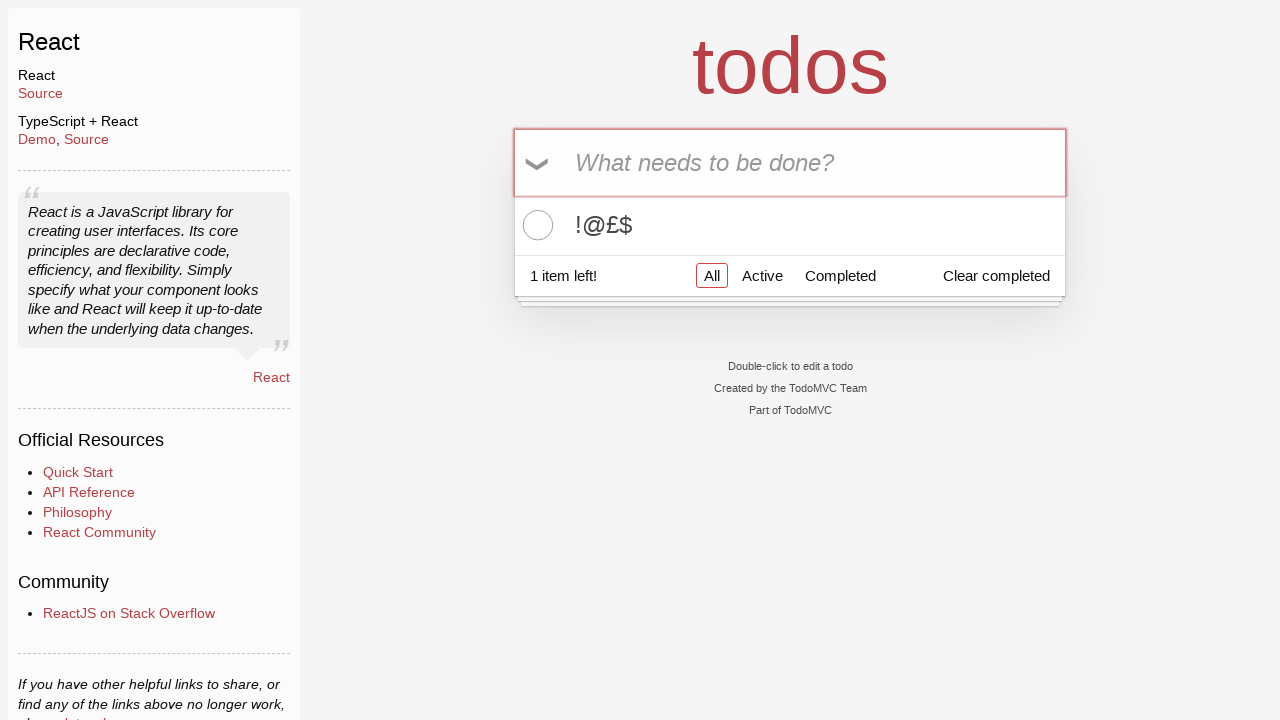

Verified todo item was added to the list
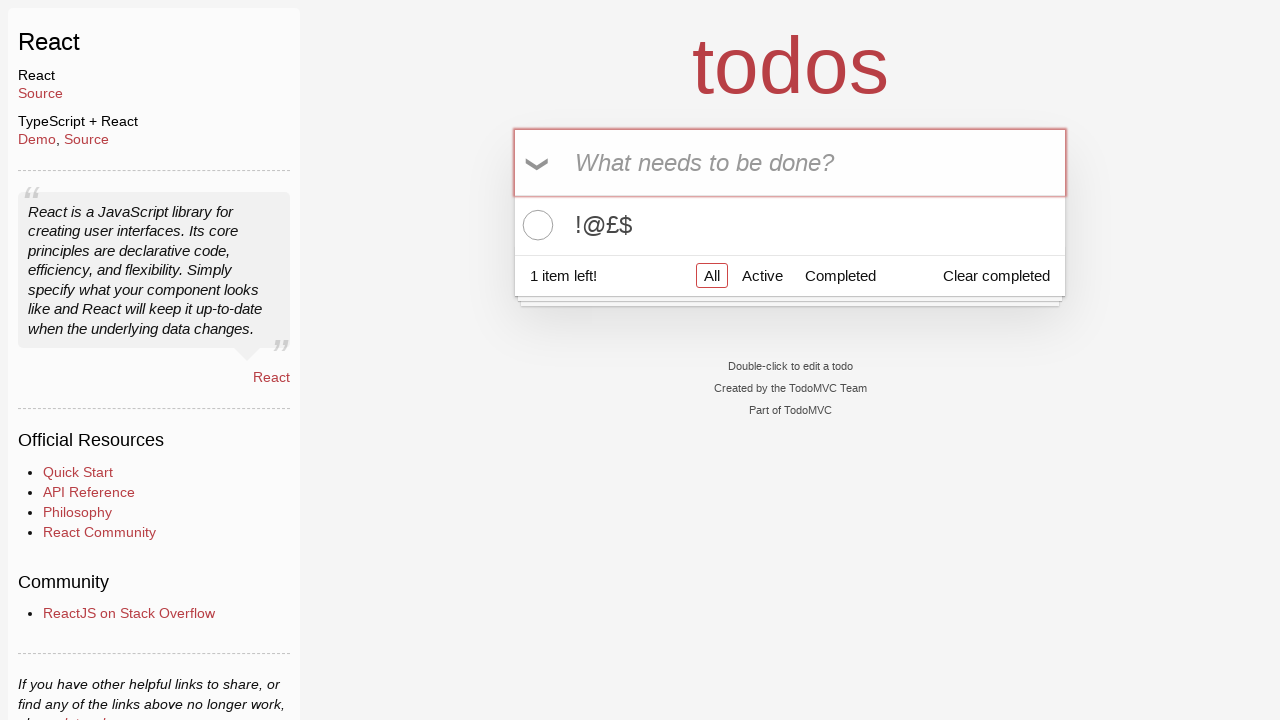

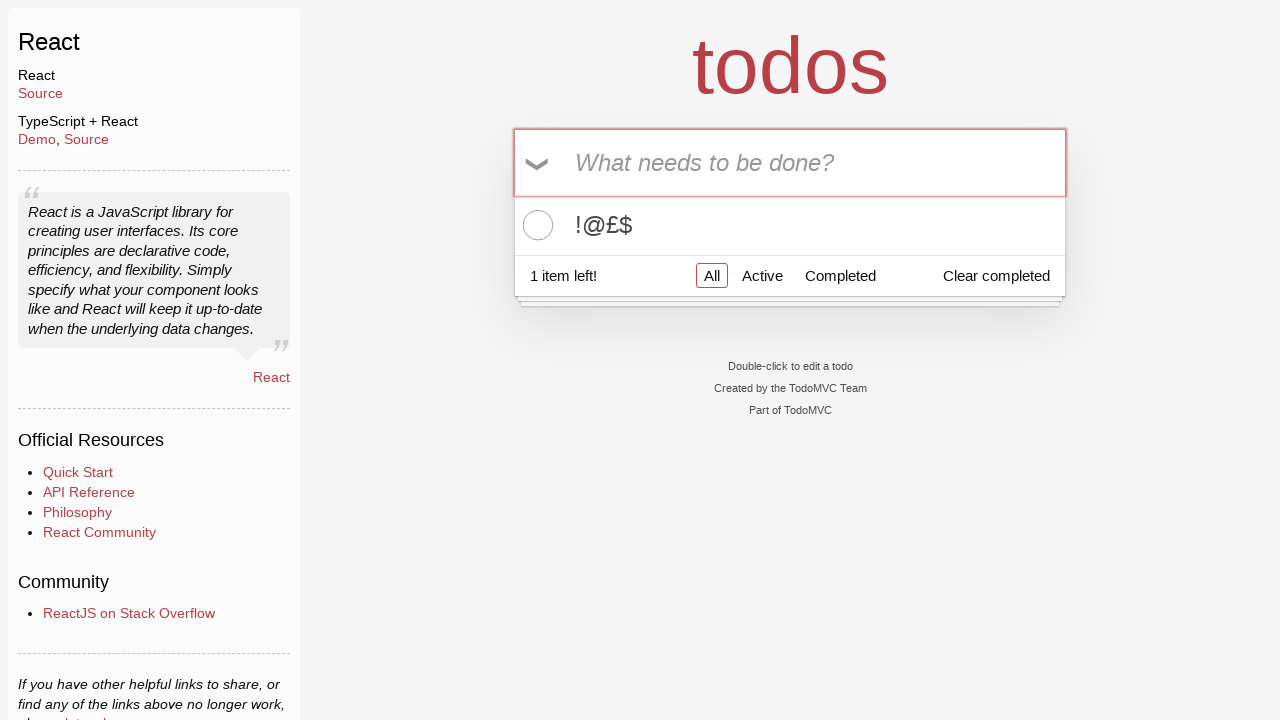